Clicks on the first radio button on the automation practice page

Starting URL: https://rahulshettyacademy.com/AutomationPractice/

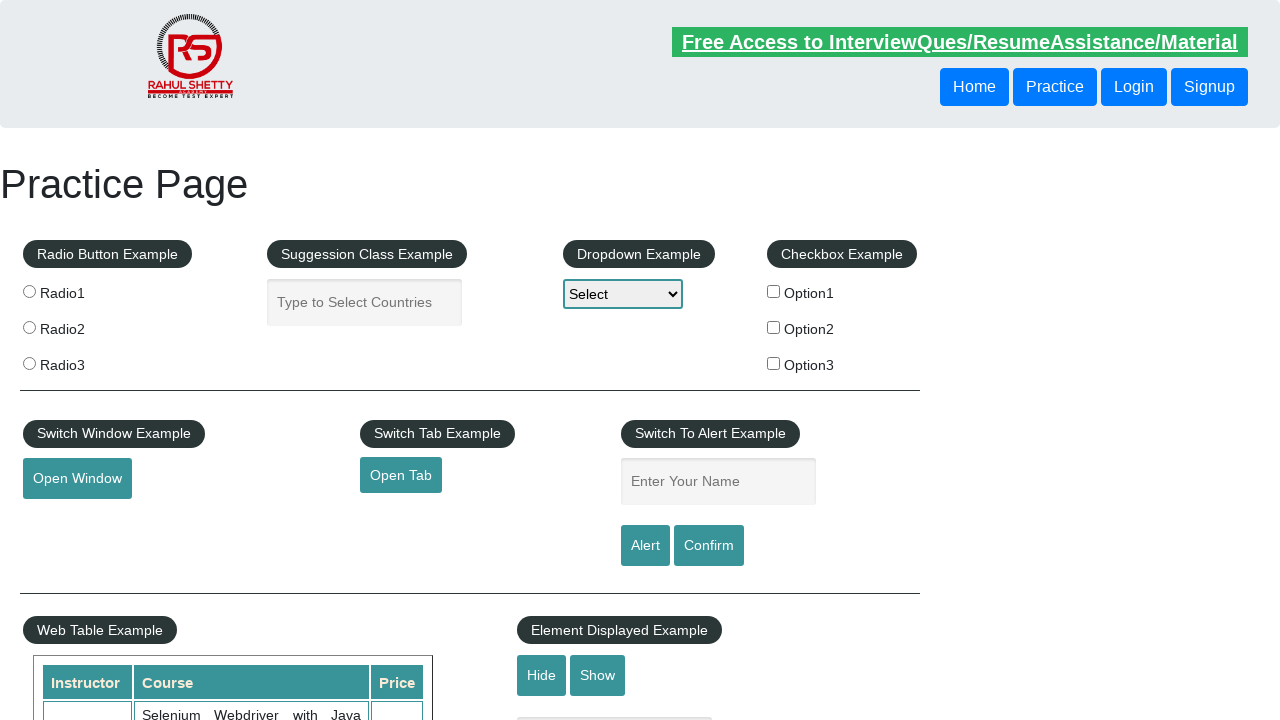

Navigated to automation practice page
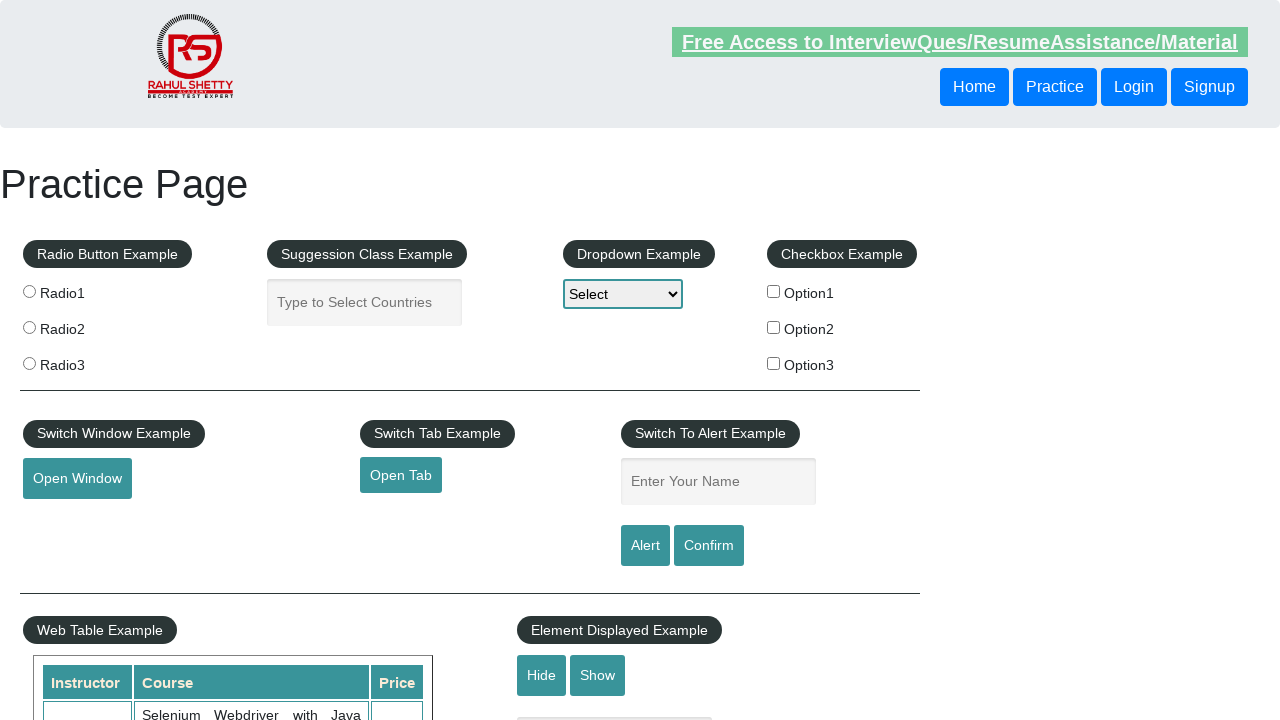

Clicked on the first radio button at (29, 291) on xpath=//*[@value='radio1']
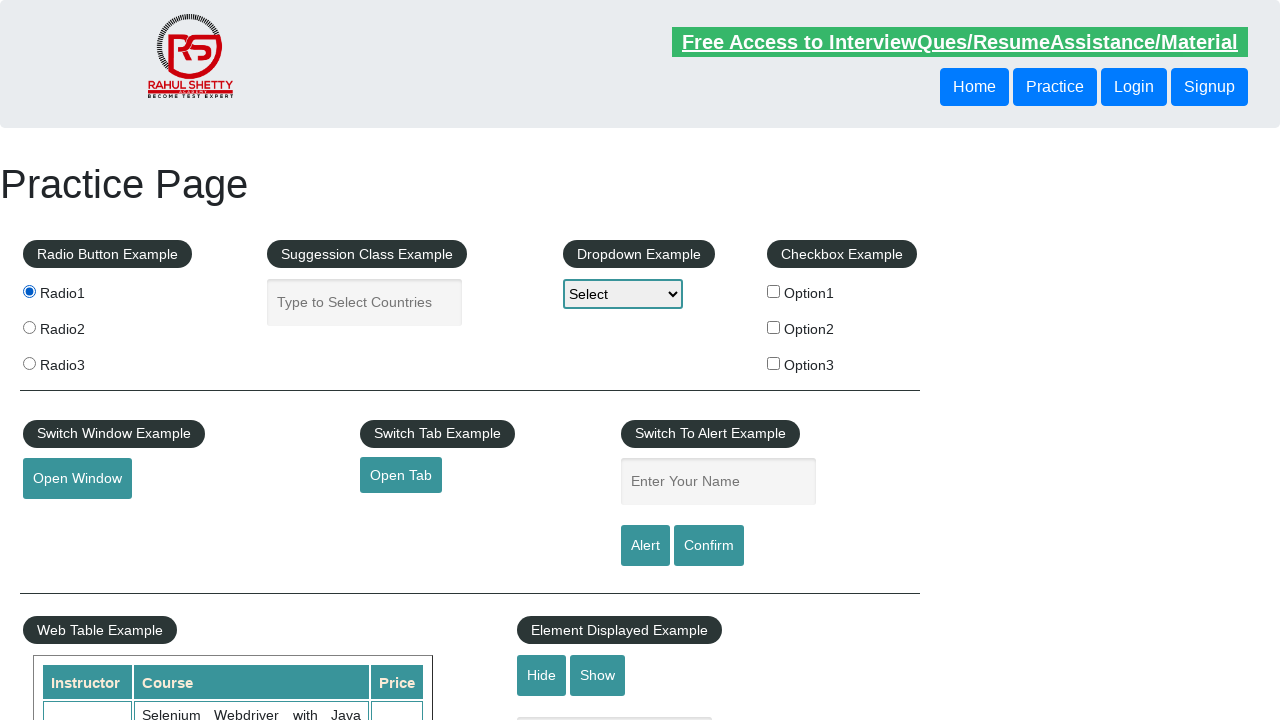

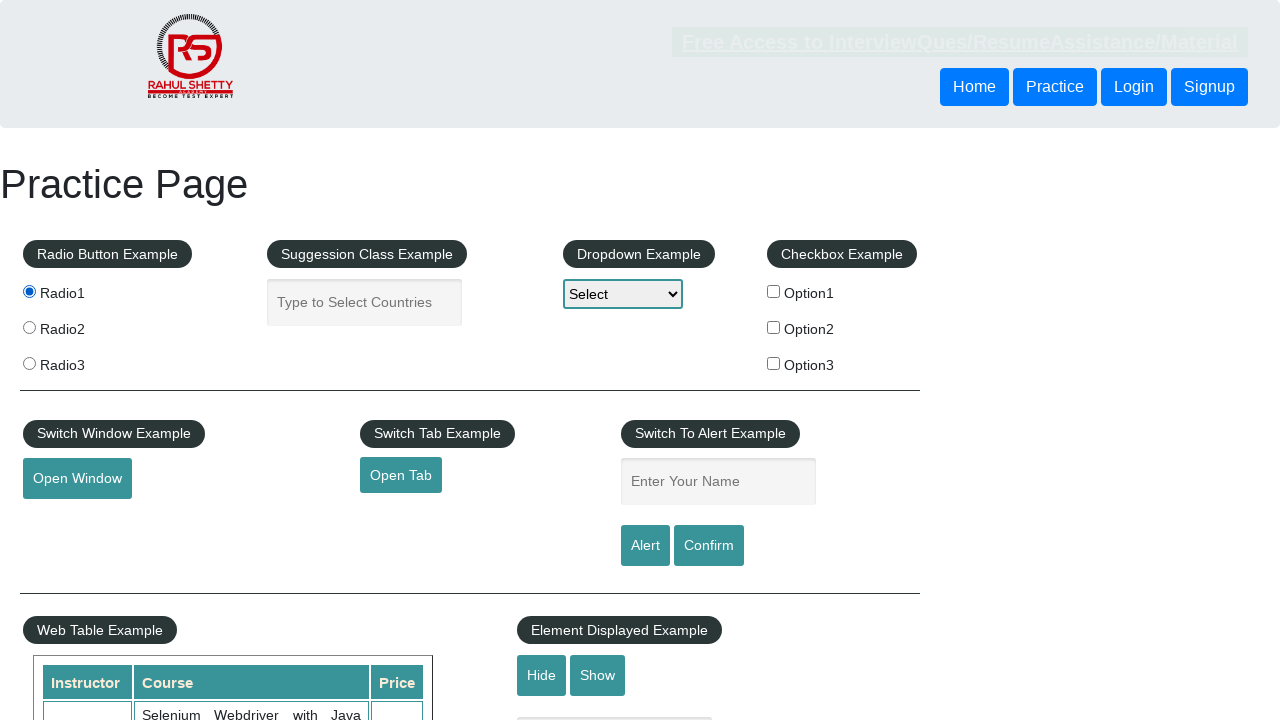